Verifies that clicking the Home link navigates to the home page

Starting URL: https://www.demoblaze.com/index.html

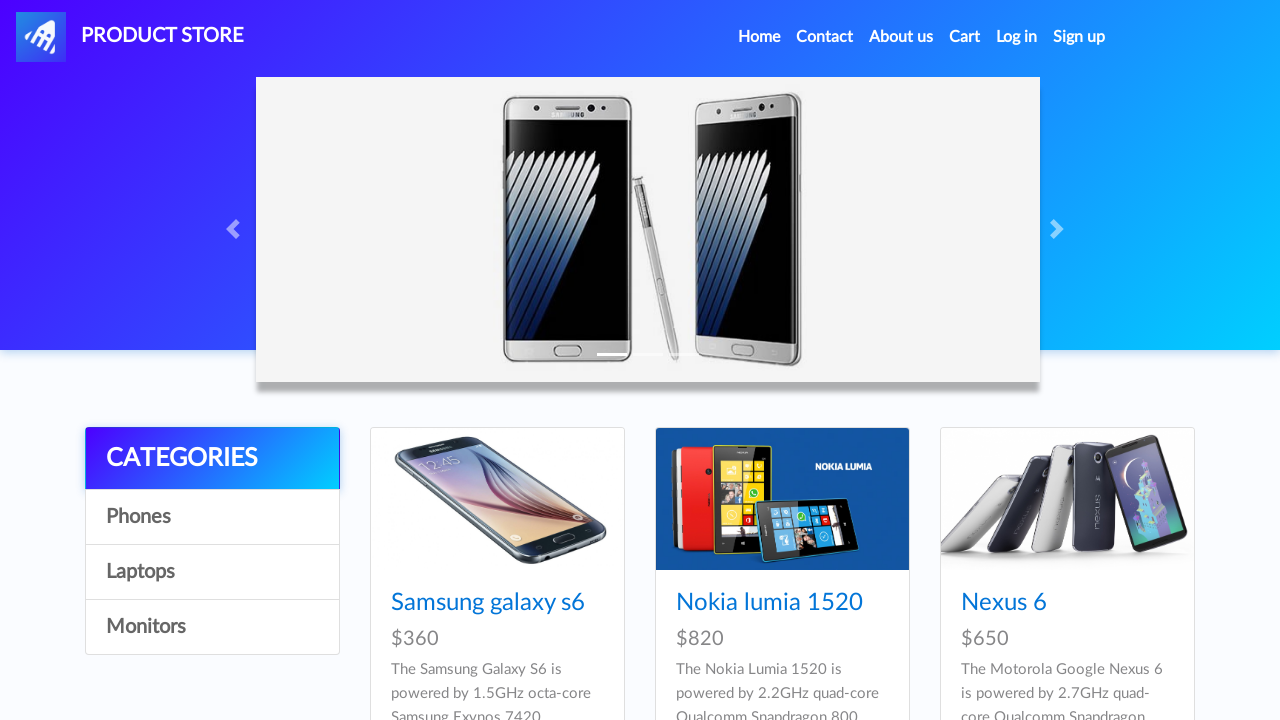

Clicked the Home link at (759, 37) on xpath=//a[text()='Home ']
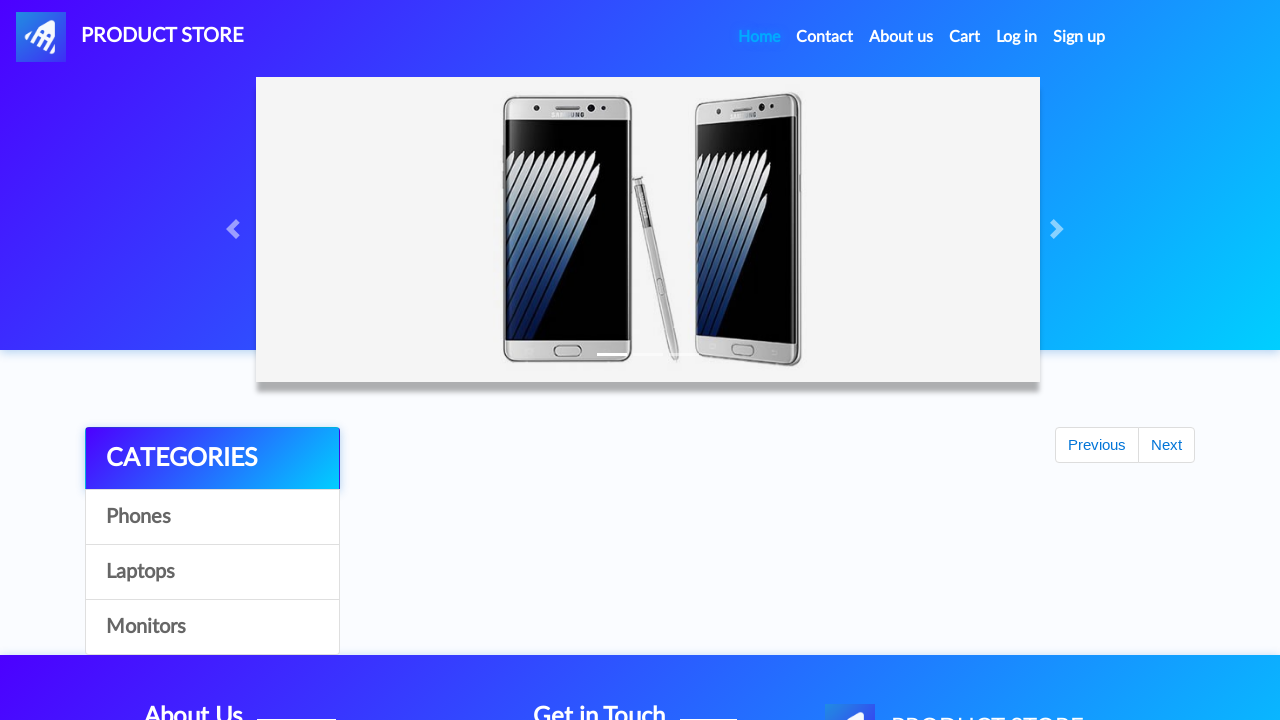

Verified that URL contains index.html - Home page navigation successful
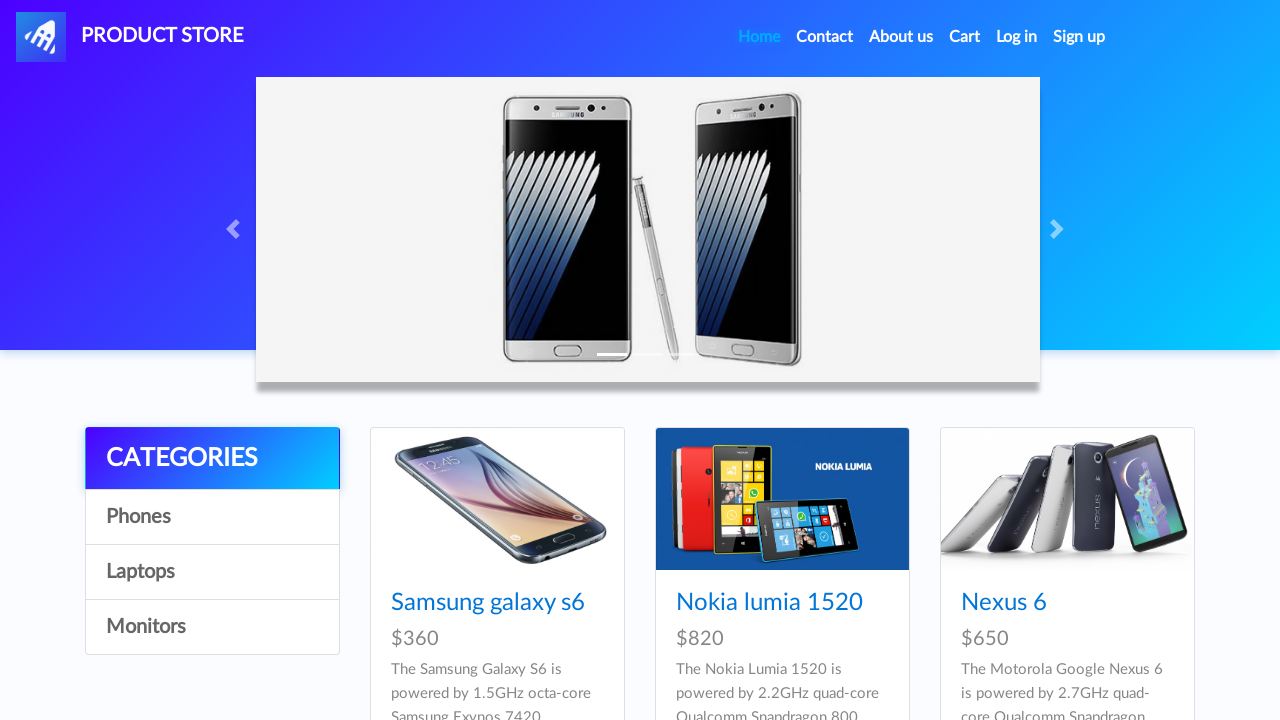

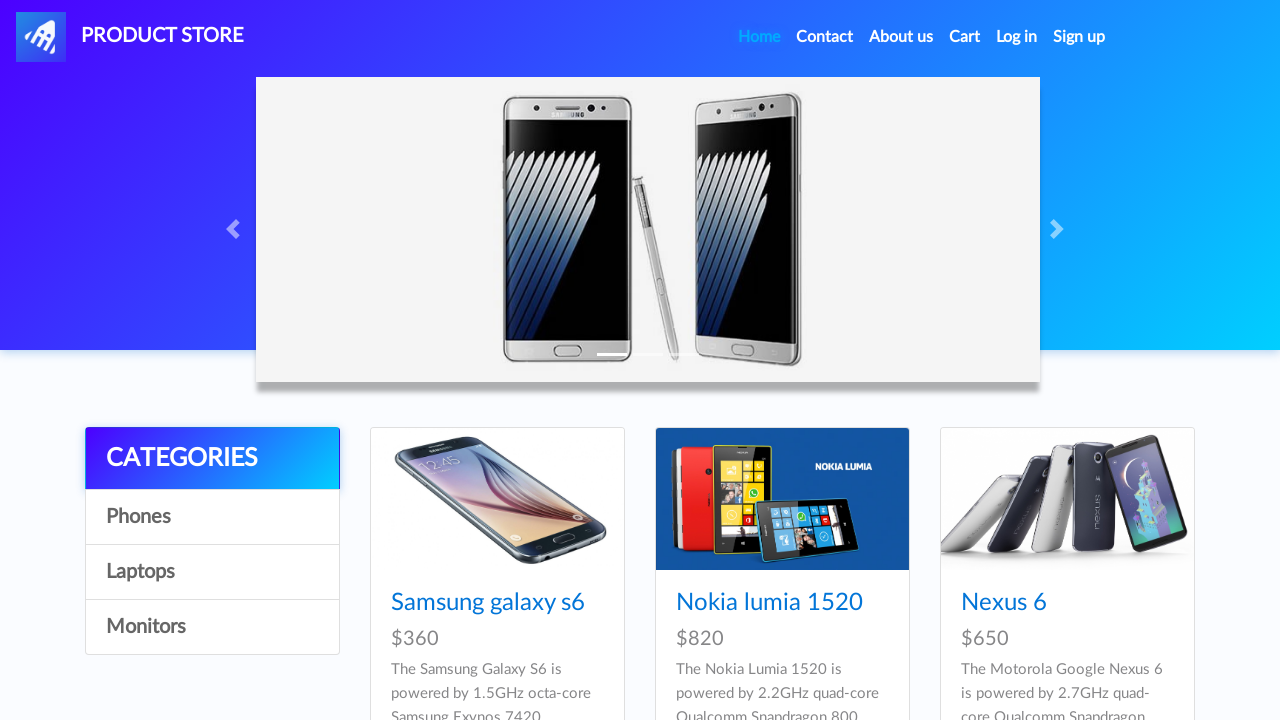